Tests registration form validation by entering invalid phone numbers (too short and wrong prefix) and verifying phone validation error messages

Starting URL: https://alada.vn/tai-khoan/dang-ky.html

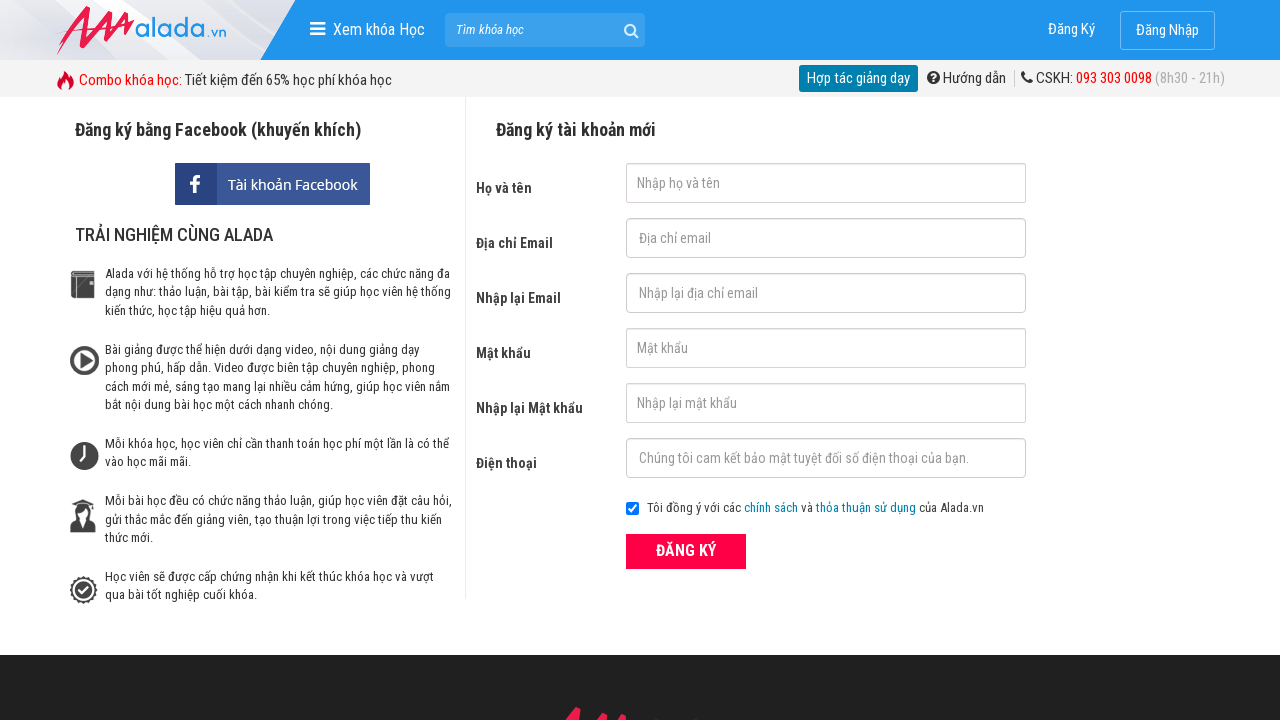

Navigated to registration page
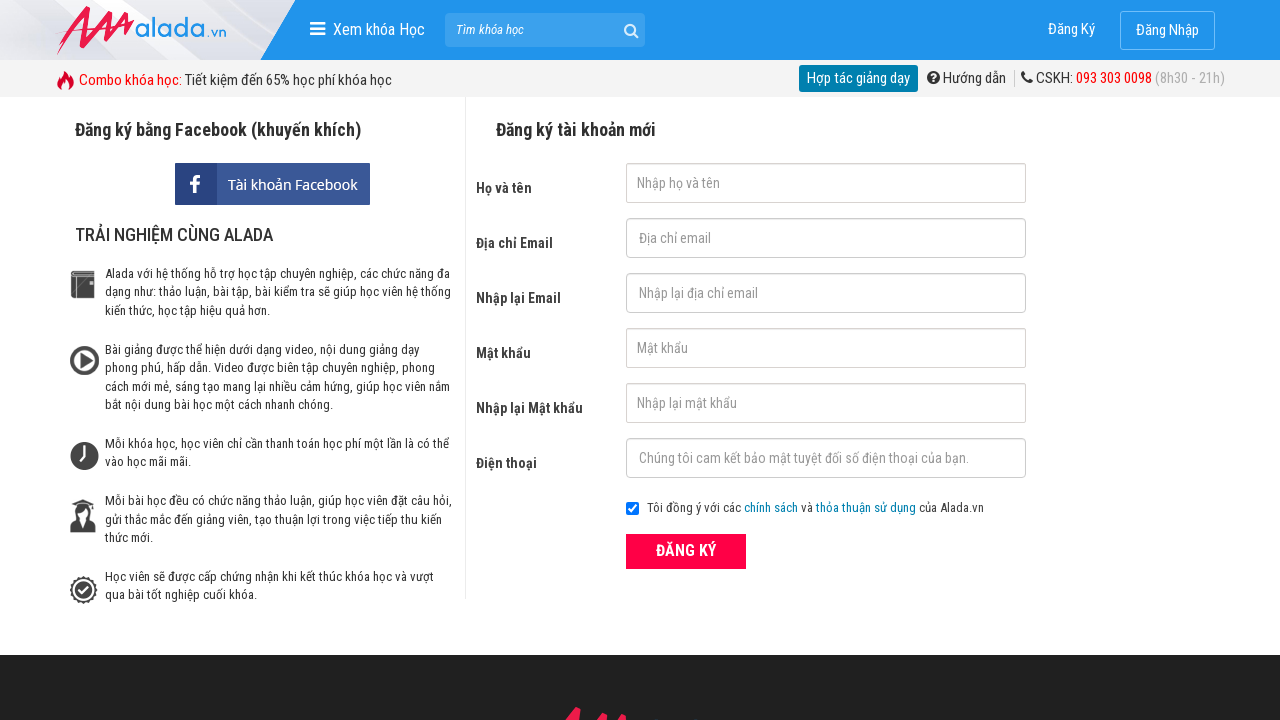

Filled first name field with 'Tra' on #txtFirstname
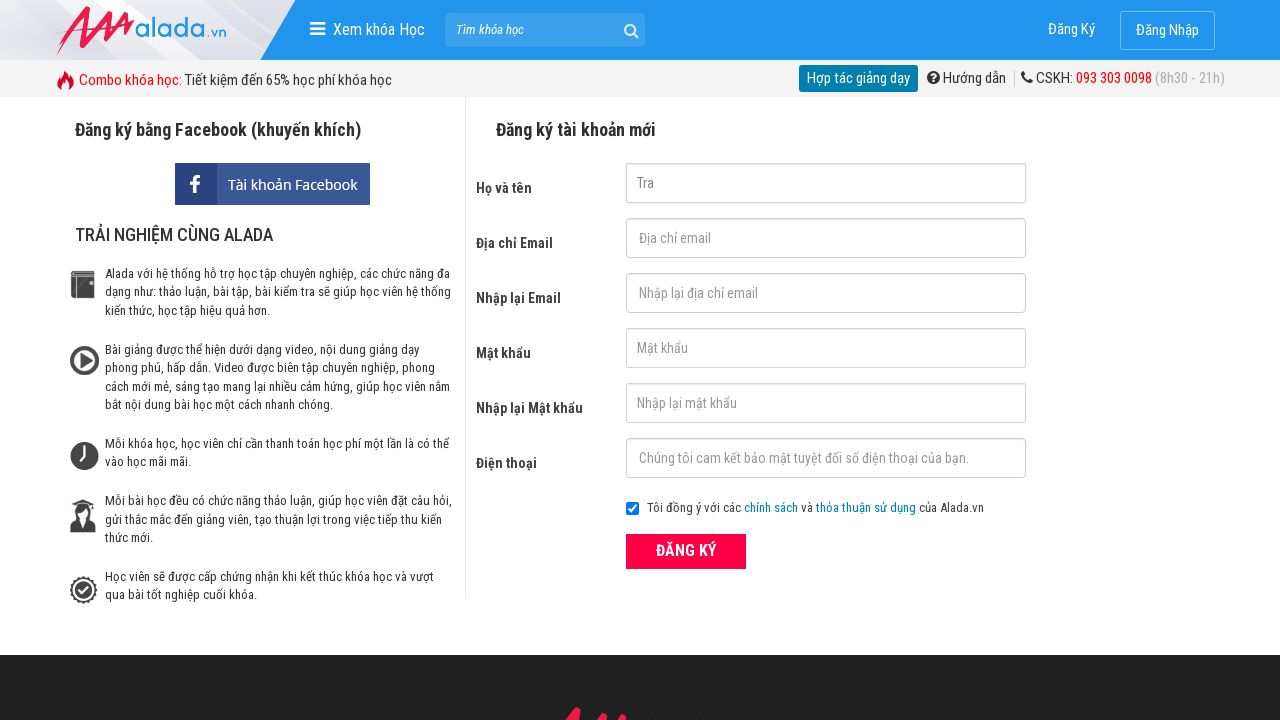

Filled email field with 'tra@gmail.com' on #txtEmail
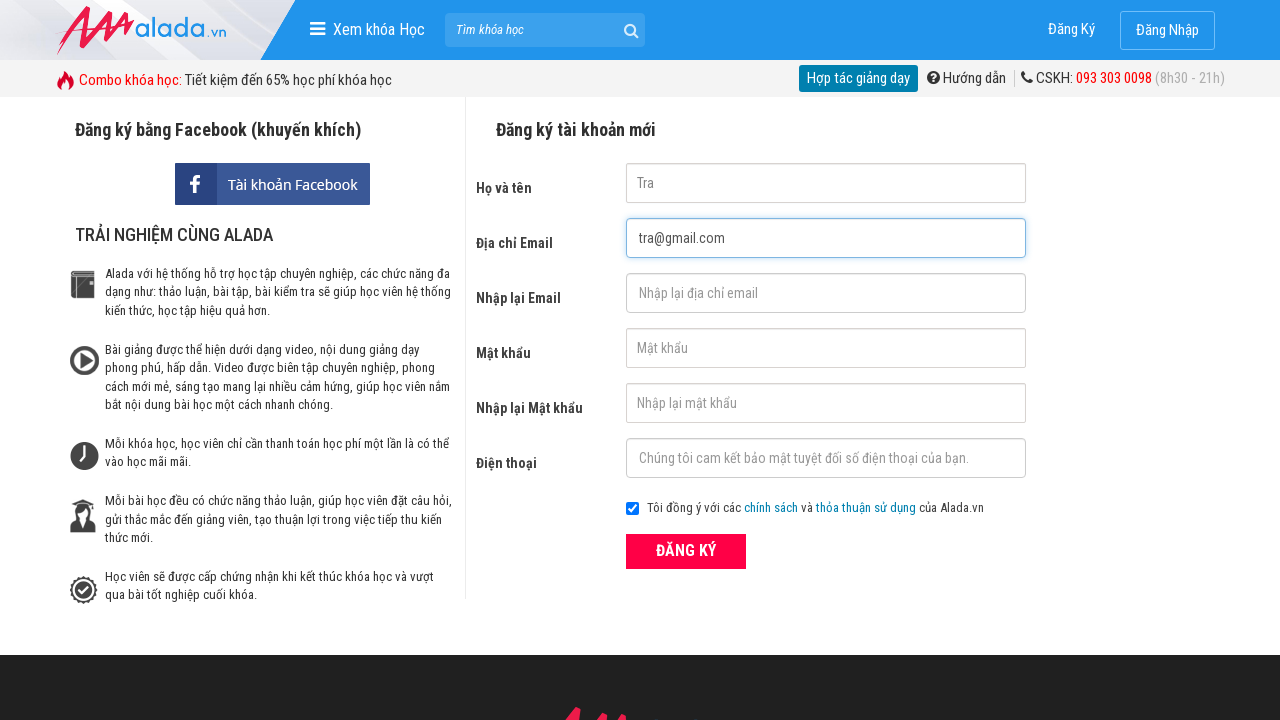

Filled confirm email field with 'tra@gmail.com' on #txtCEmail
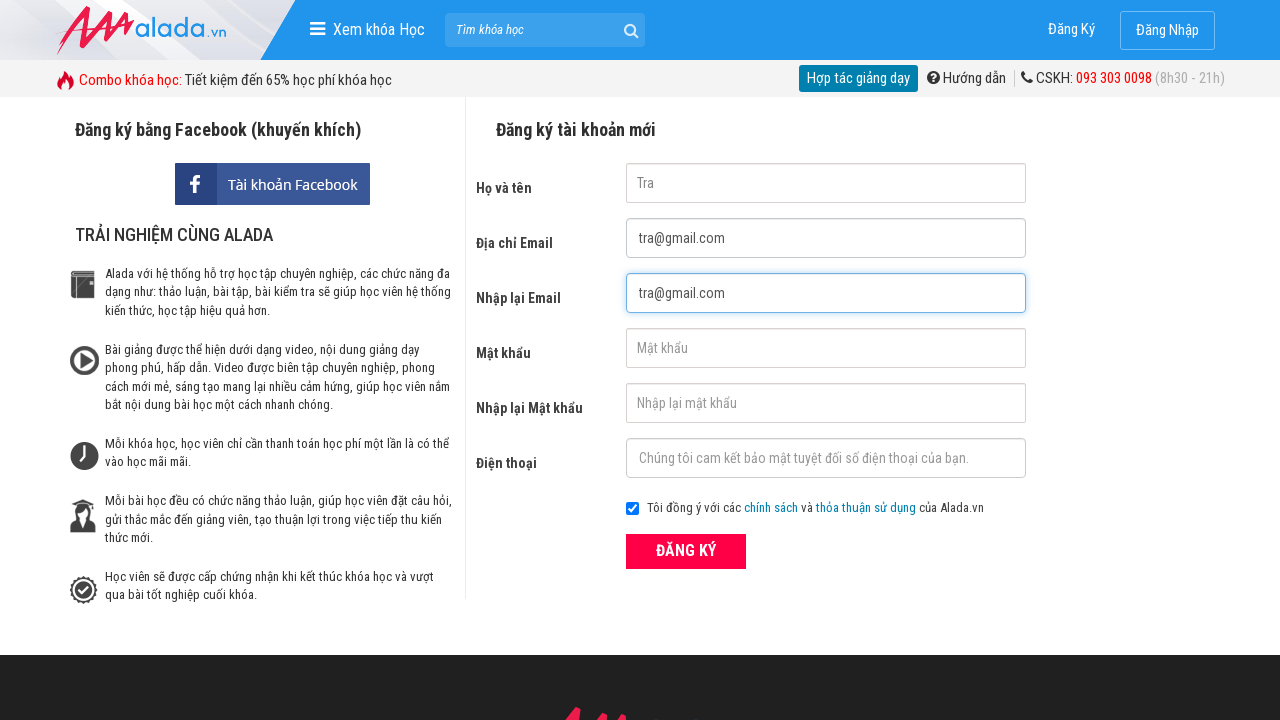

Filled password field with '123456' on #txtPassword
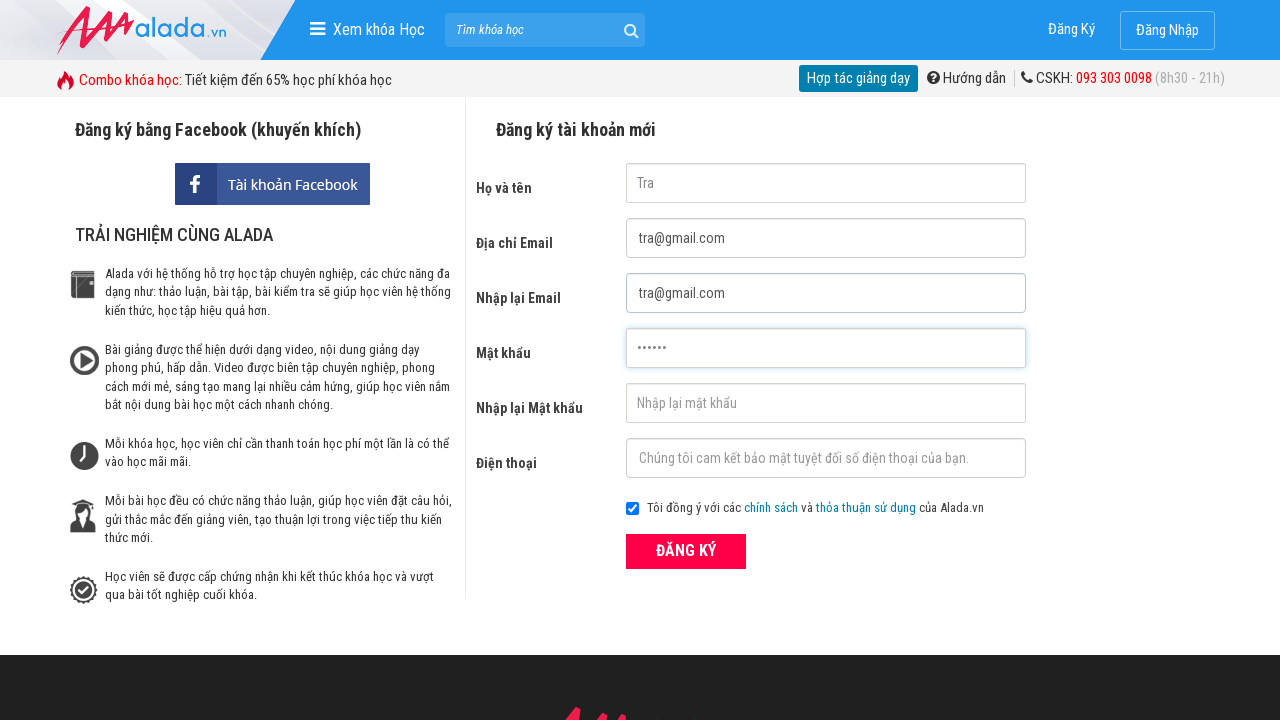

Filled confirm password field with '123456' on #txtCPassword
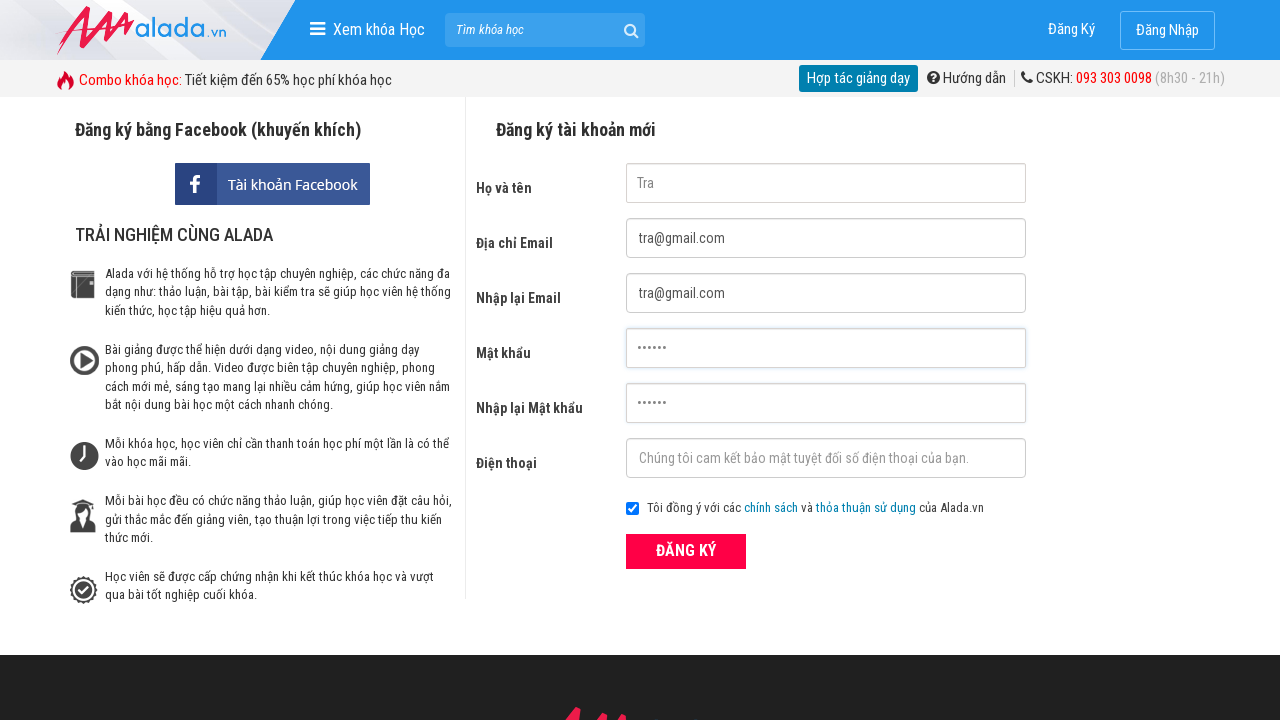

Filled phone field with too short number '0987654' on #txtPhone
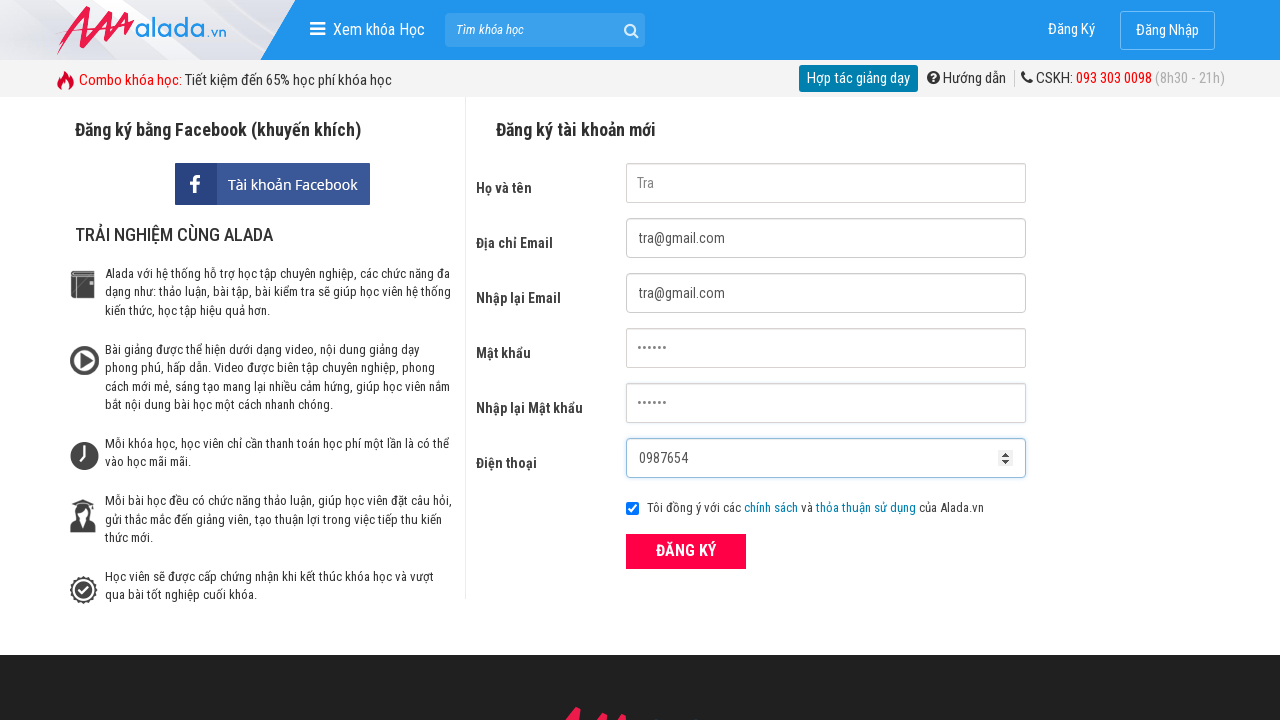

Clicked ĐĂNG KÝ button to submit form with too short phone number at (686, 551) on xpath=//form[@id='frmLogin']//button[text()='ĐĂNG KÝ']
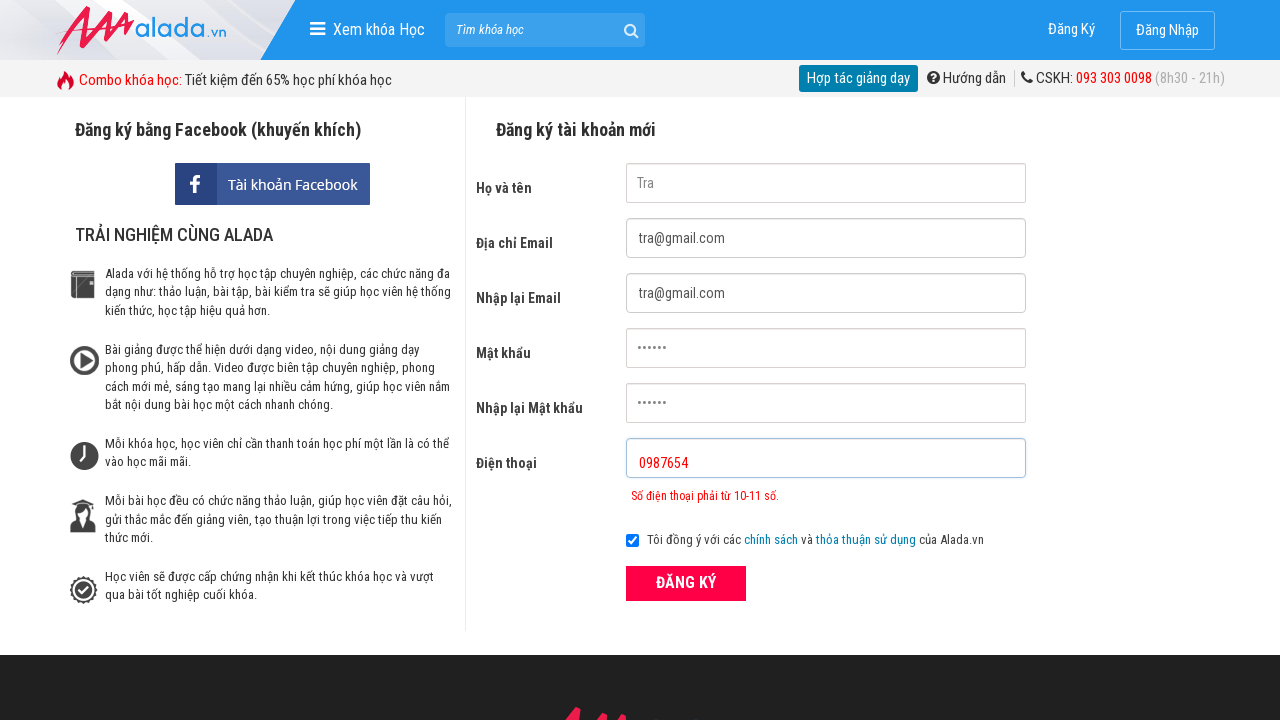

Phone validation error message appeared for too short number
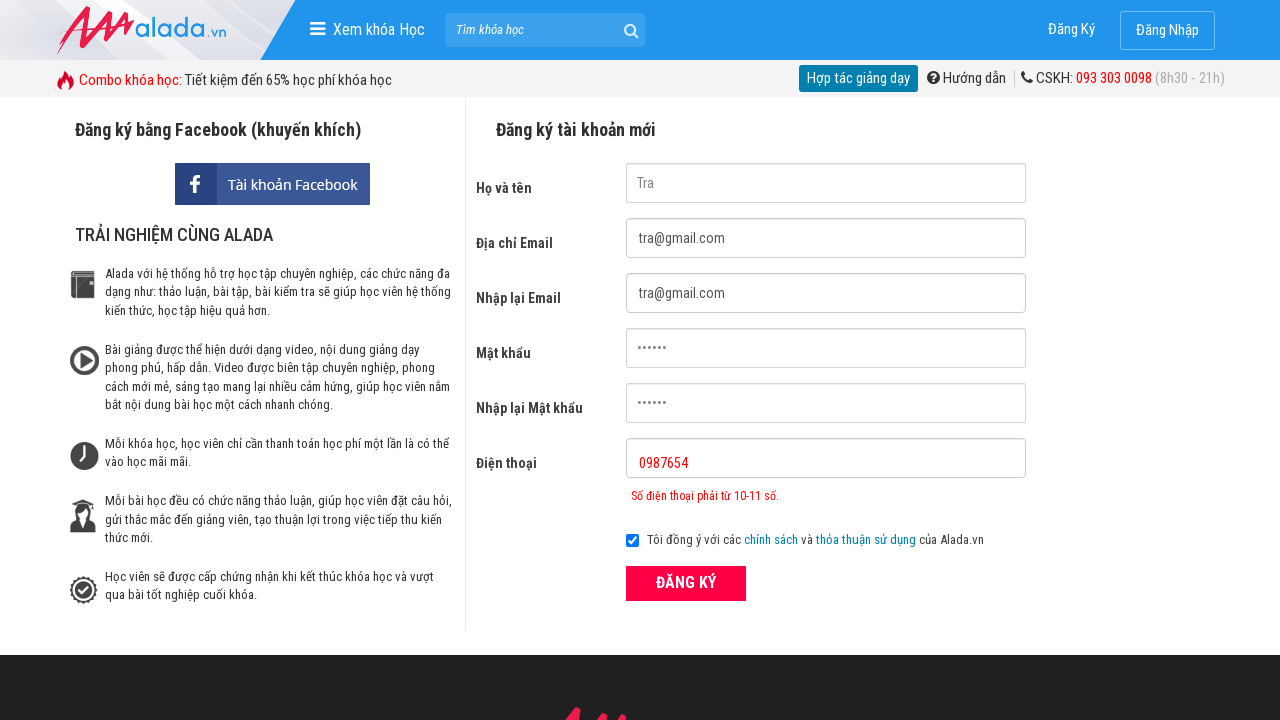

Cleared phone field on #txtPhone
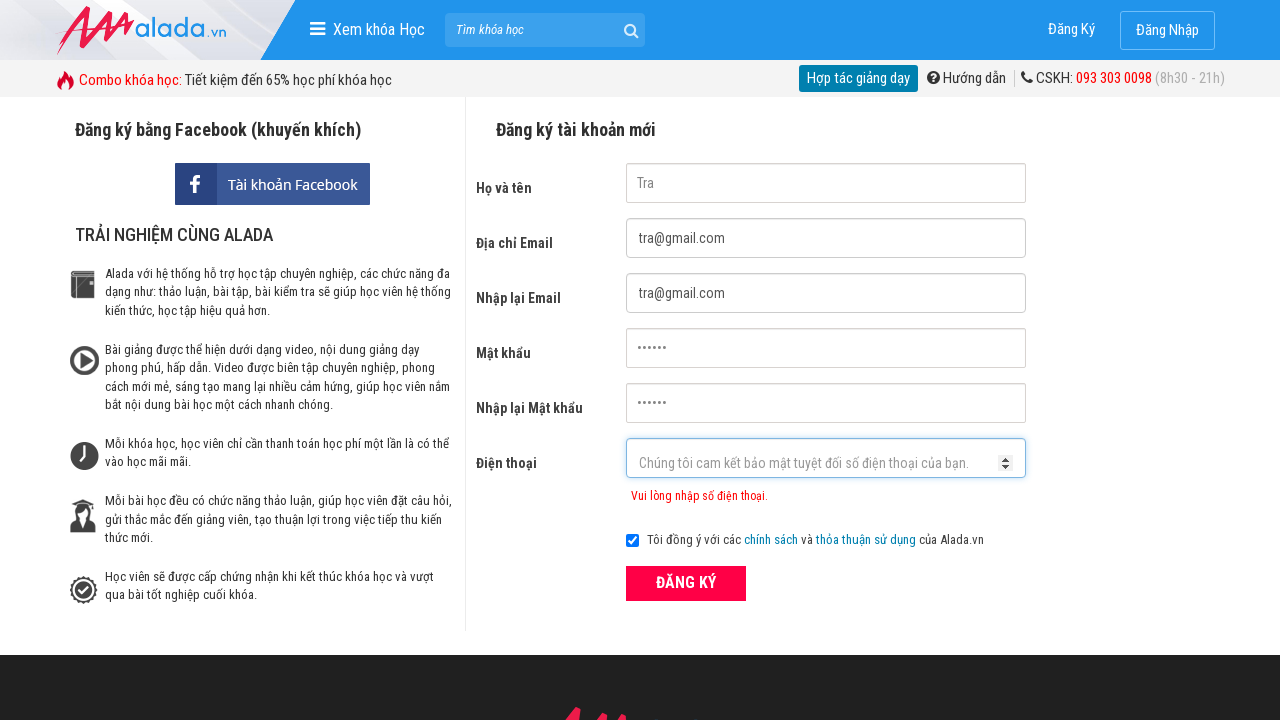

Filled phone field with invalid prefix '123' on #txtPhone
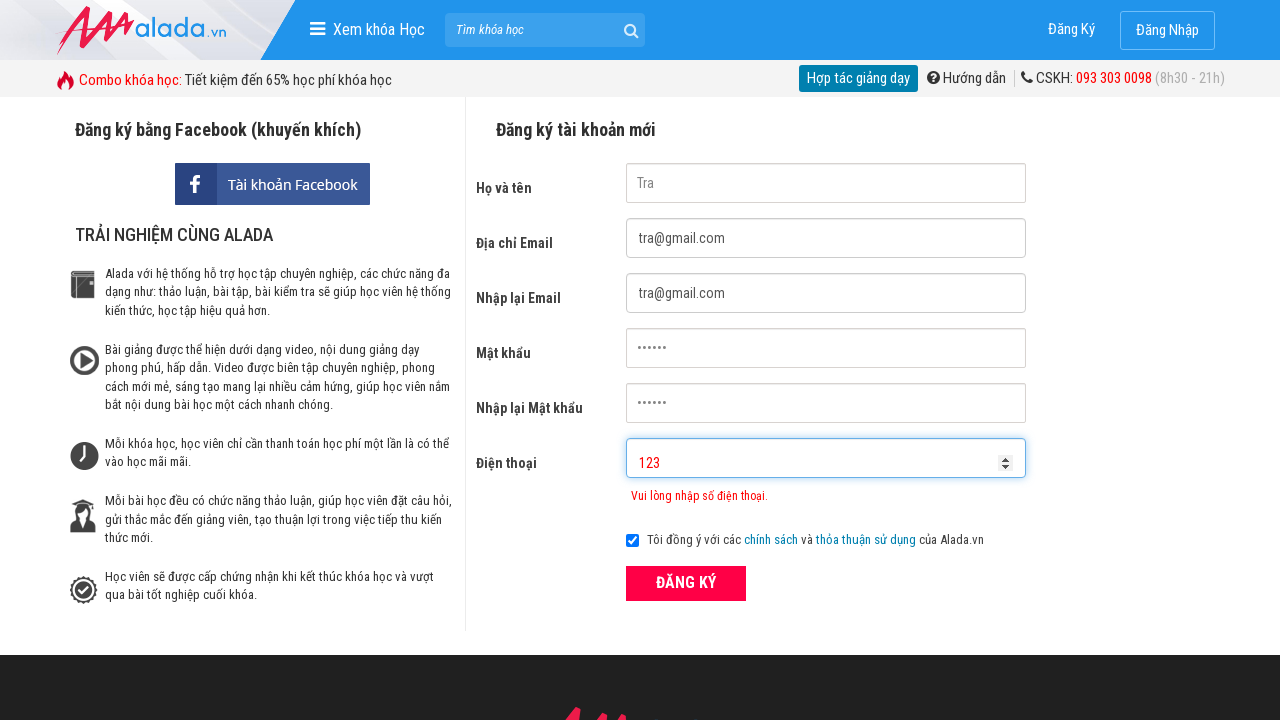

Clicked ĐĂNG KÝ button to submit form with invalid prefix phone number at (686, 583) on xpath=//form[@id='frmLogin']//button[text()='ĐĂNG KÝ']
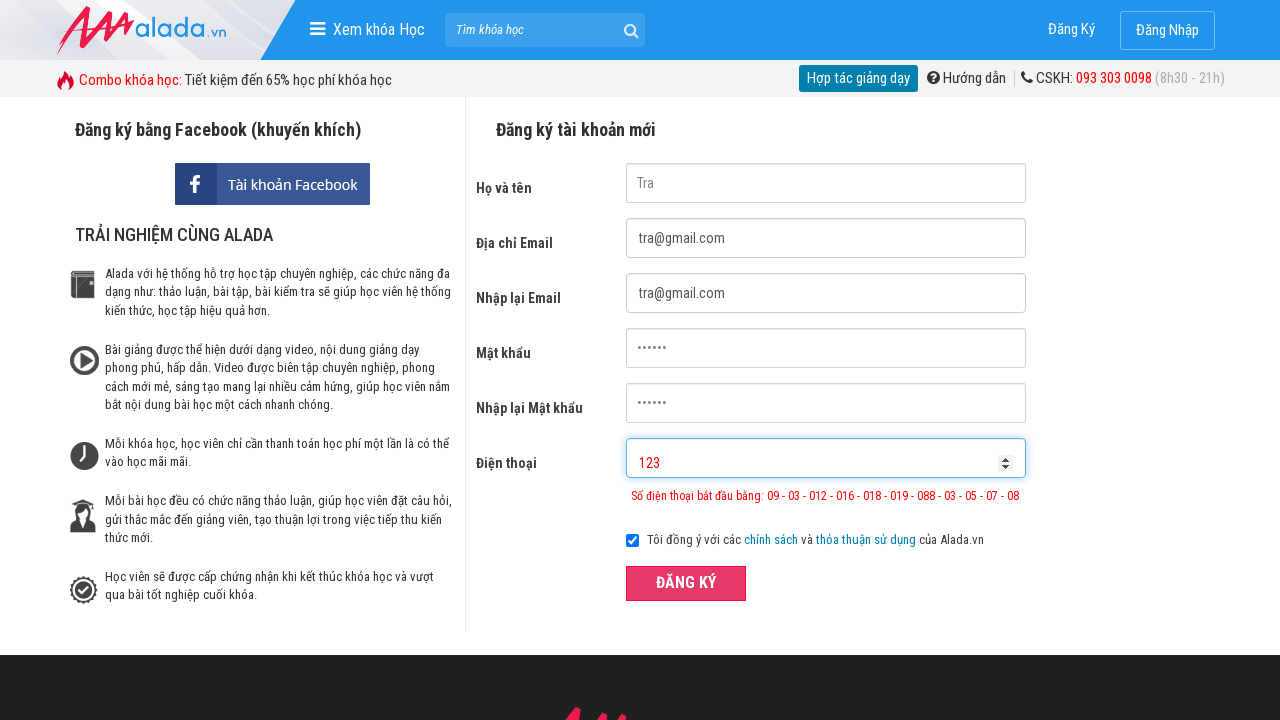

Phone validation error message appeared for invalid prefix number
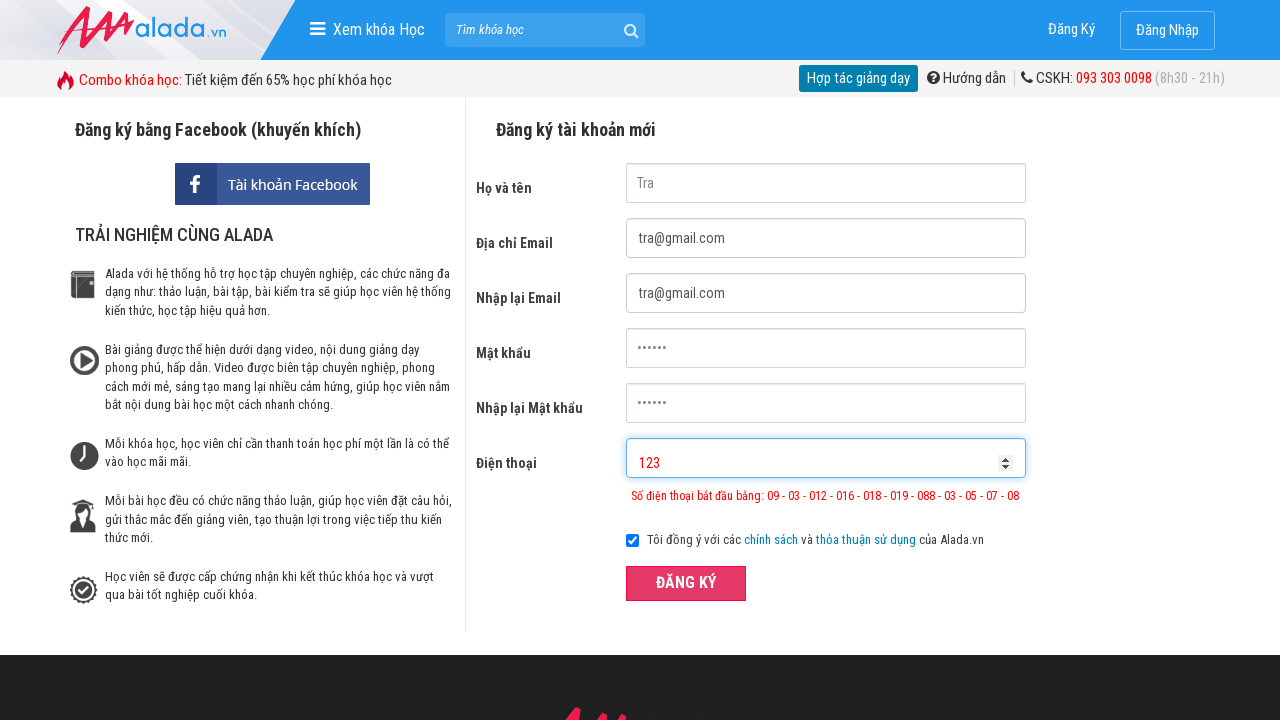

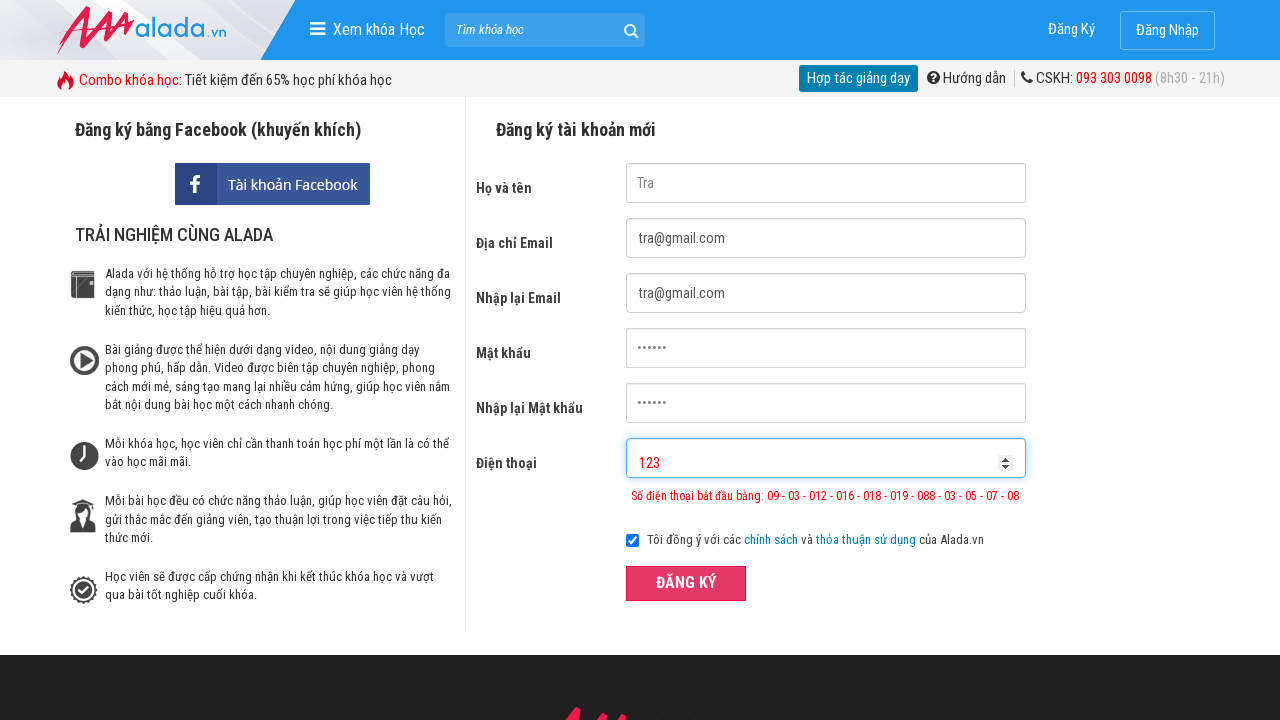